Tests page scrolling functionality by scrolling the window down 500 pixels and then scrolling within a fixed-header table element to position 5000.

Starting URL: https://rahulshettyacademy.com/AutomationPractice/

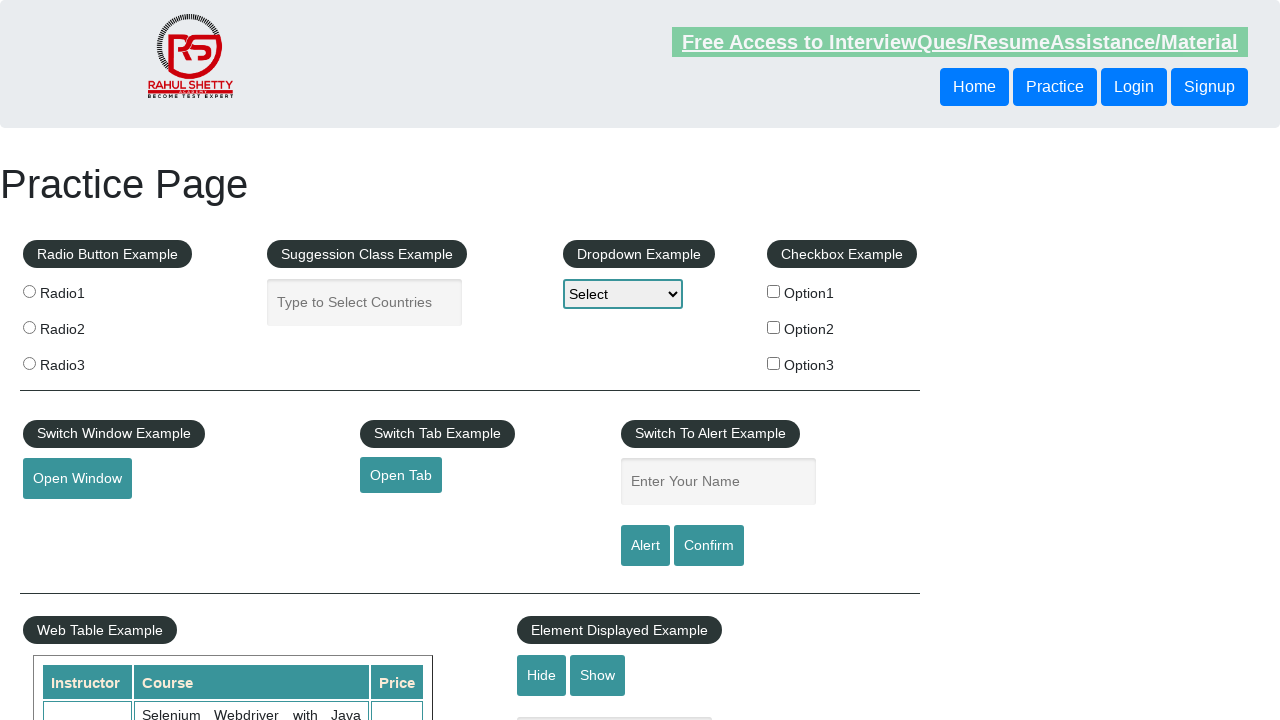

Scrolled window down by 500 pixels
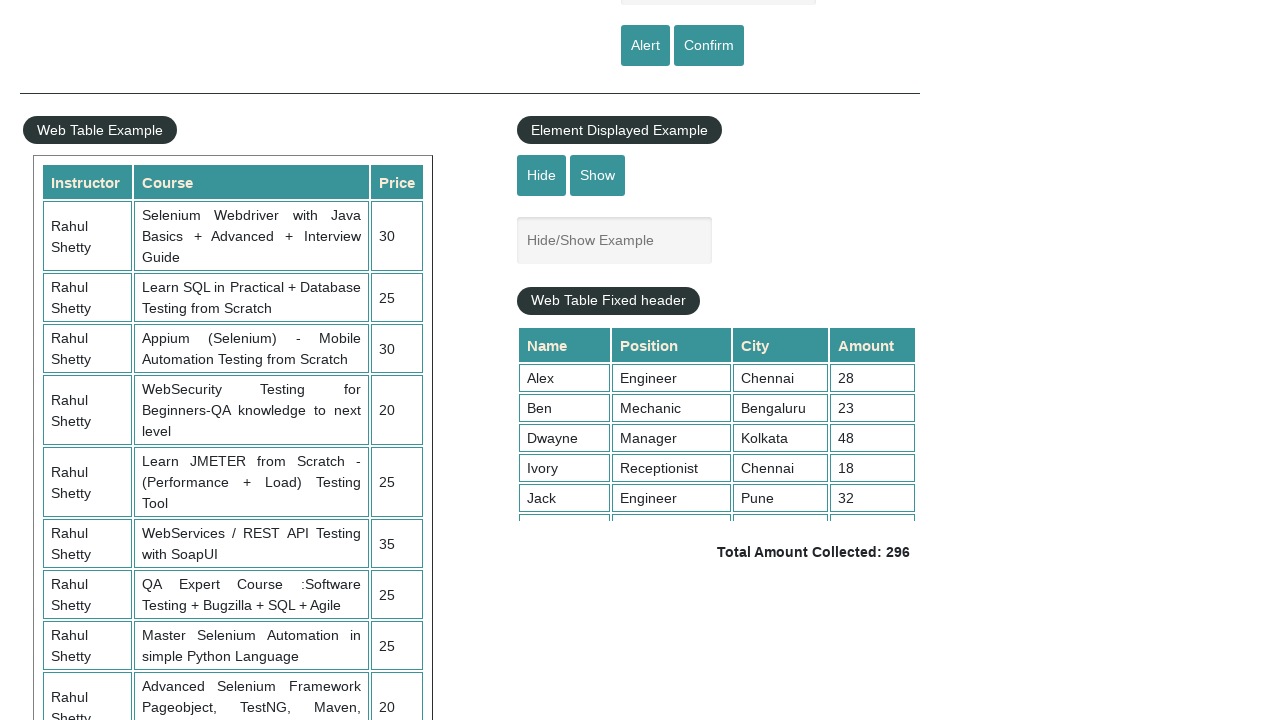

Waited 1000ms for window scroll to complete
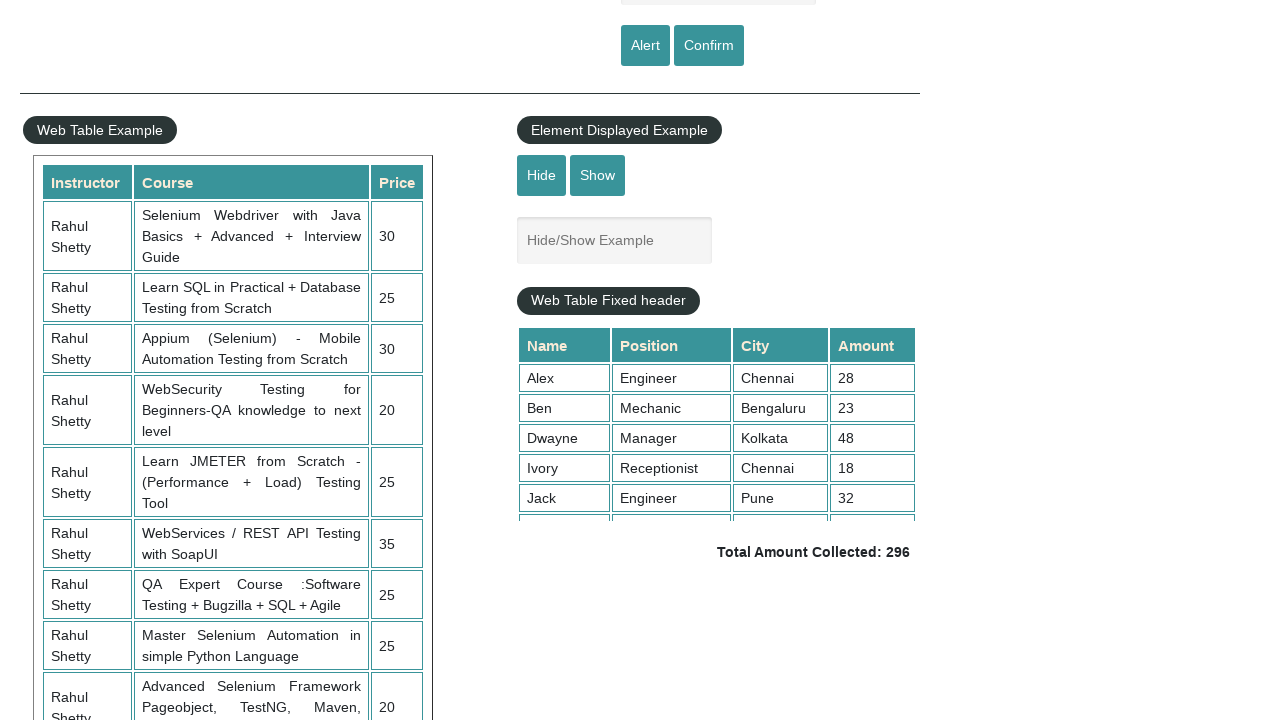

Scrolled fixed-header table element to position 5000
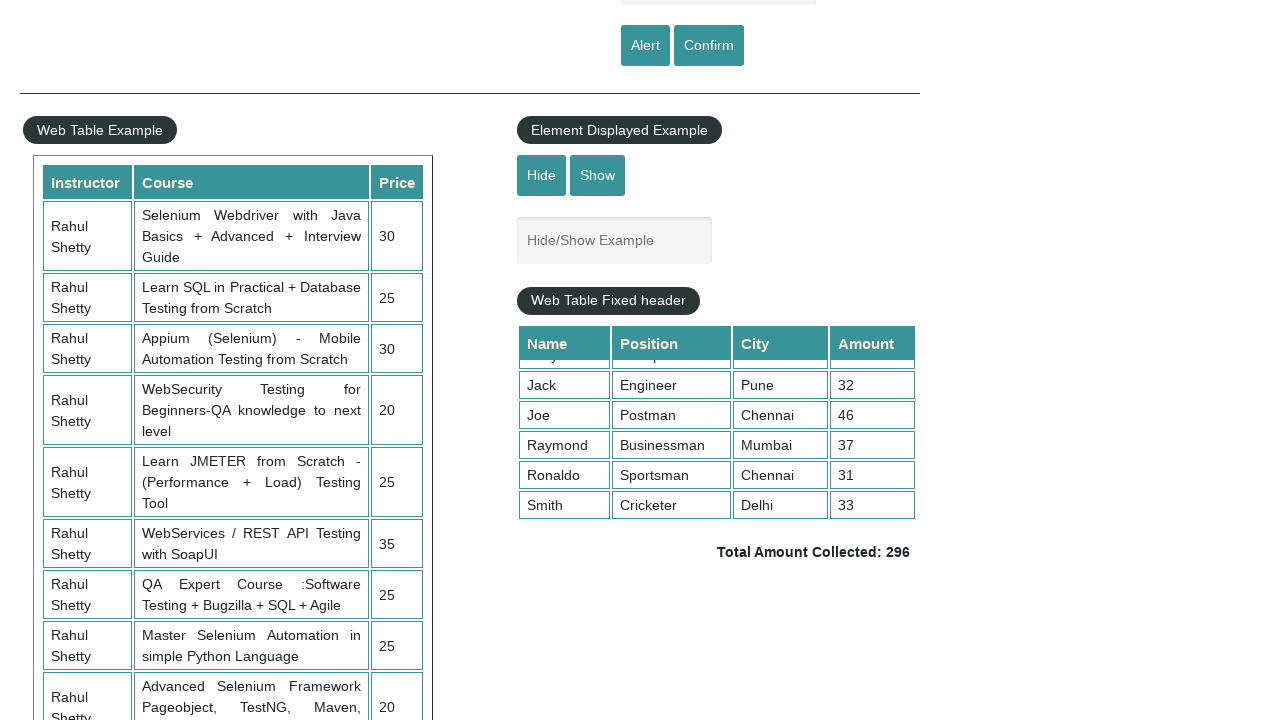

Waited 1000ms for table scroll to complete
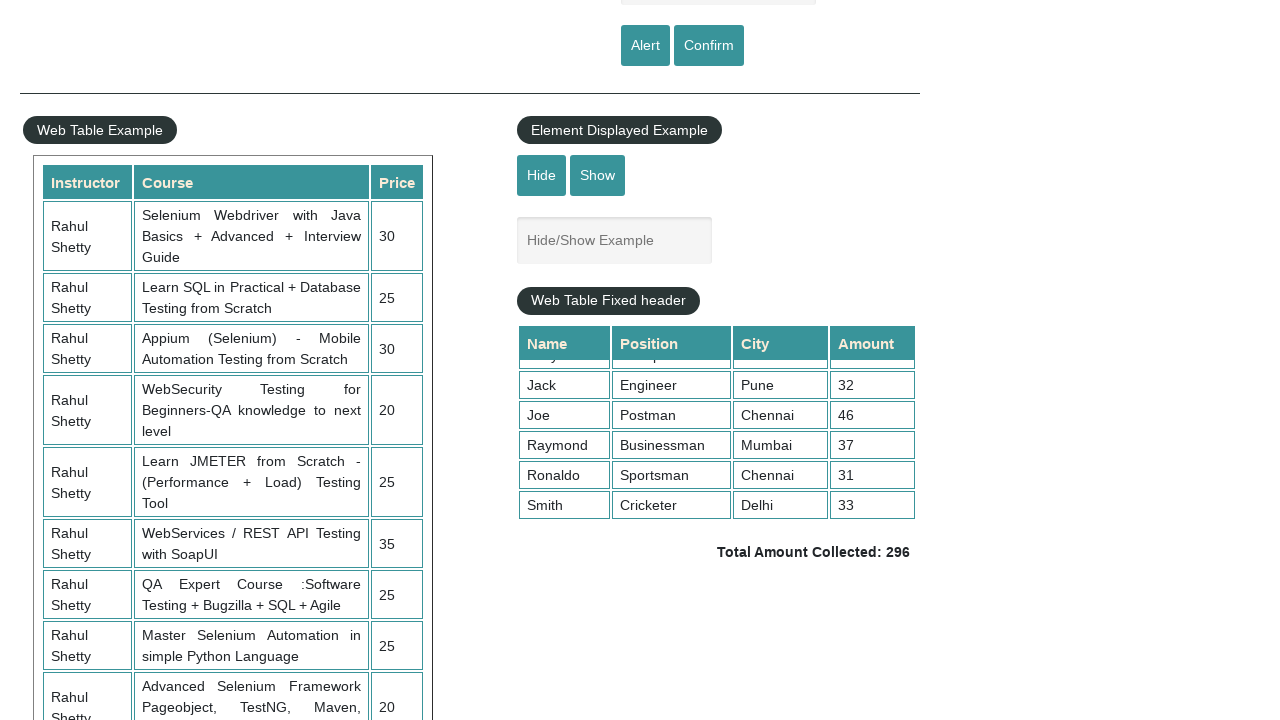

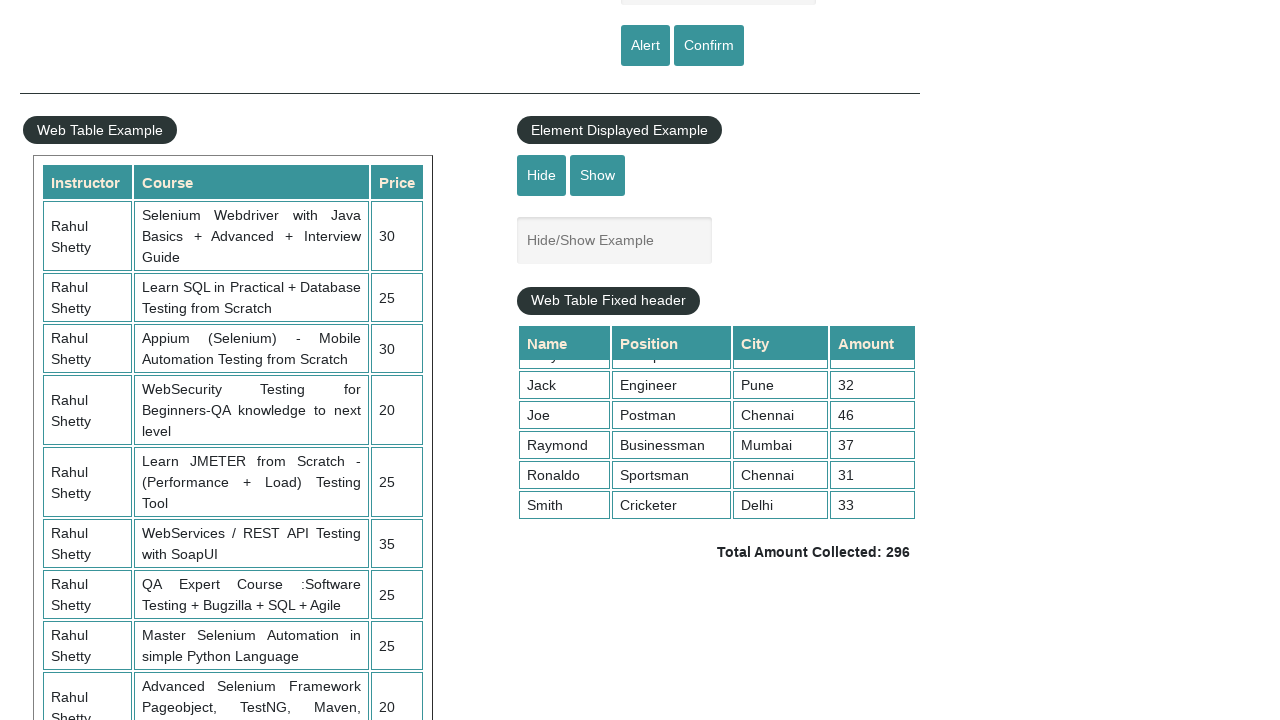